Tests iframe handling by switching to an iframe element and clicking a link inside it

Starting URL: https://sahitest.com/demo/iframesTest.htm

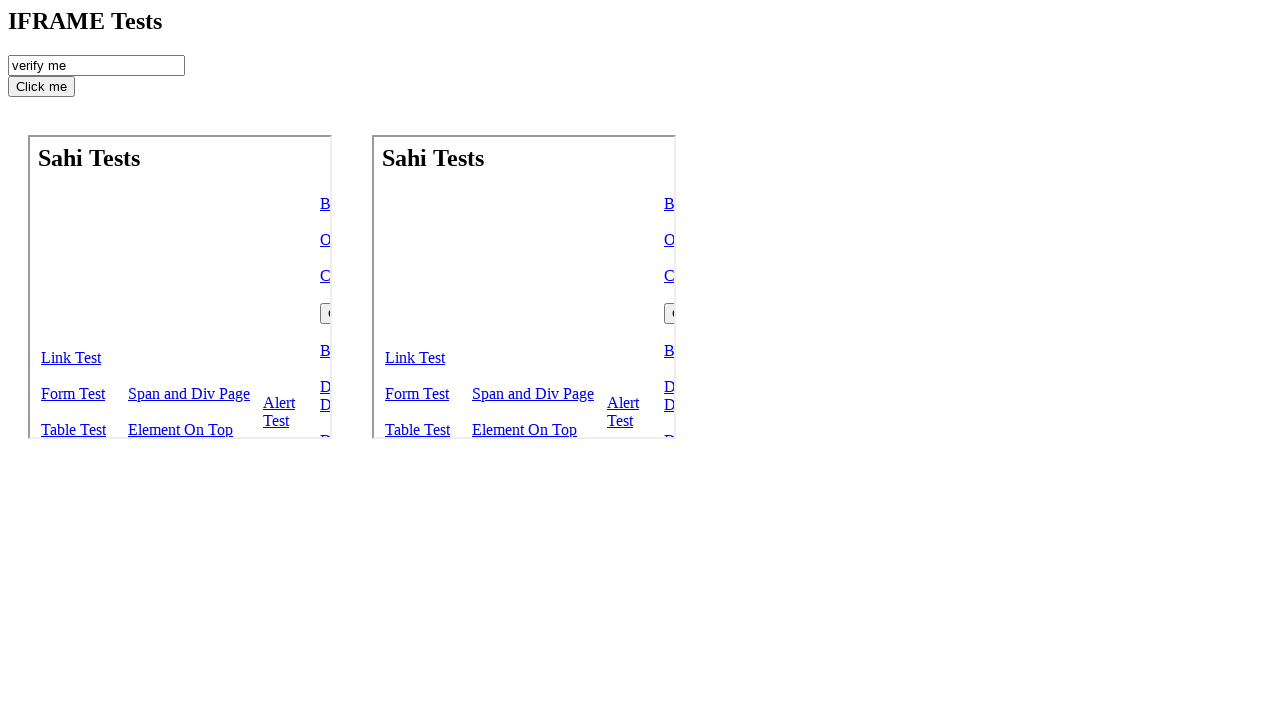

Located first iframe element on the page
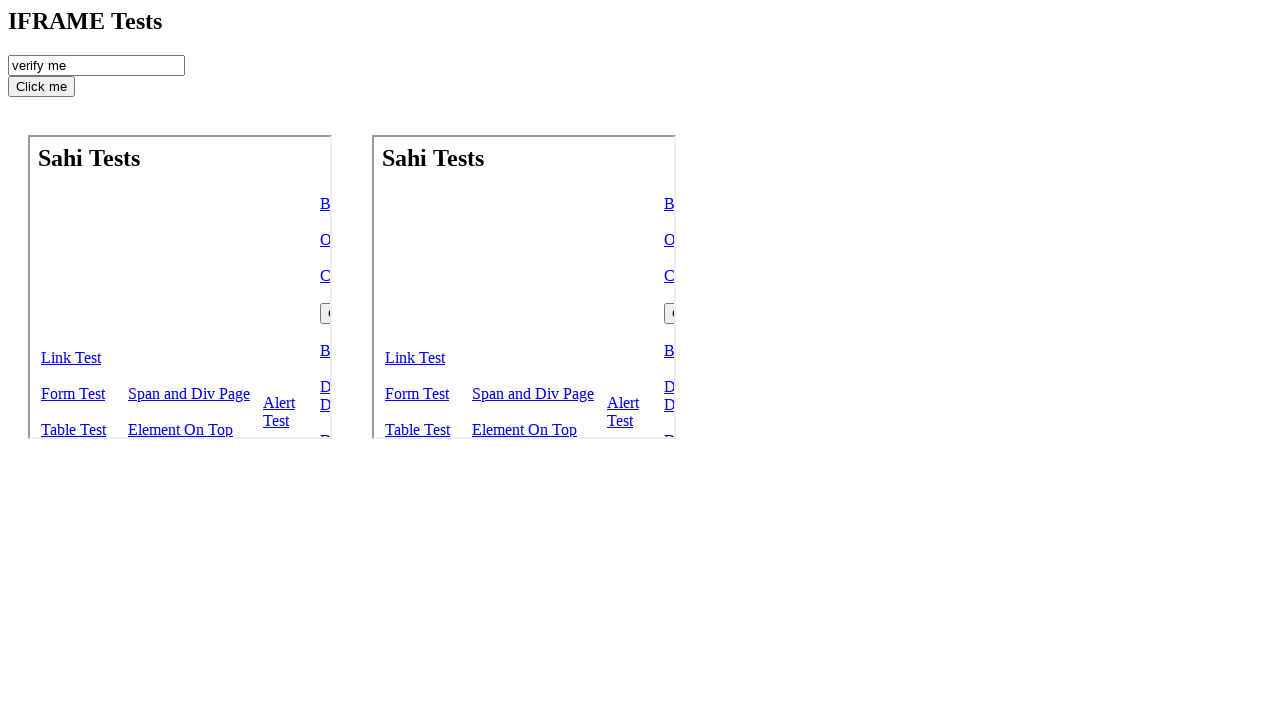

Clicked the first link inside the iframe's table at (71, 358) on iframe >> nth=0 >> internal:control=enter-frame >> xpath=//table/tbody/tr/td[1]/
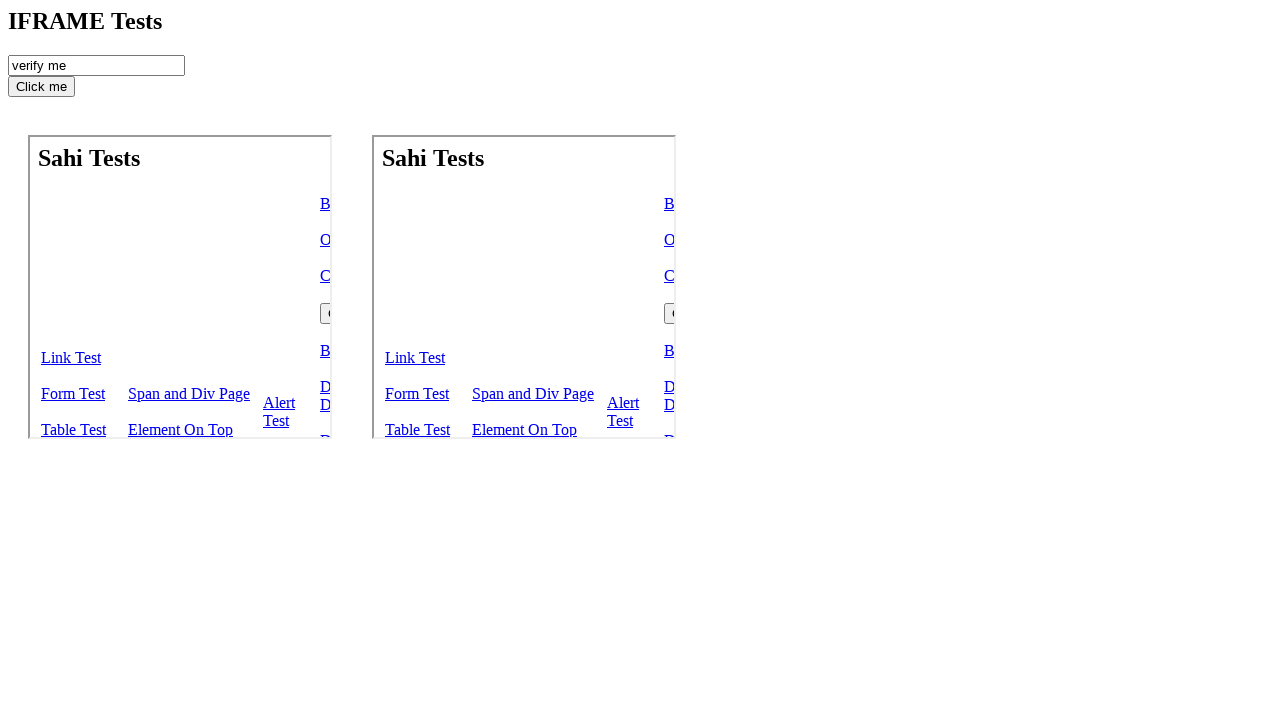

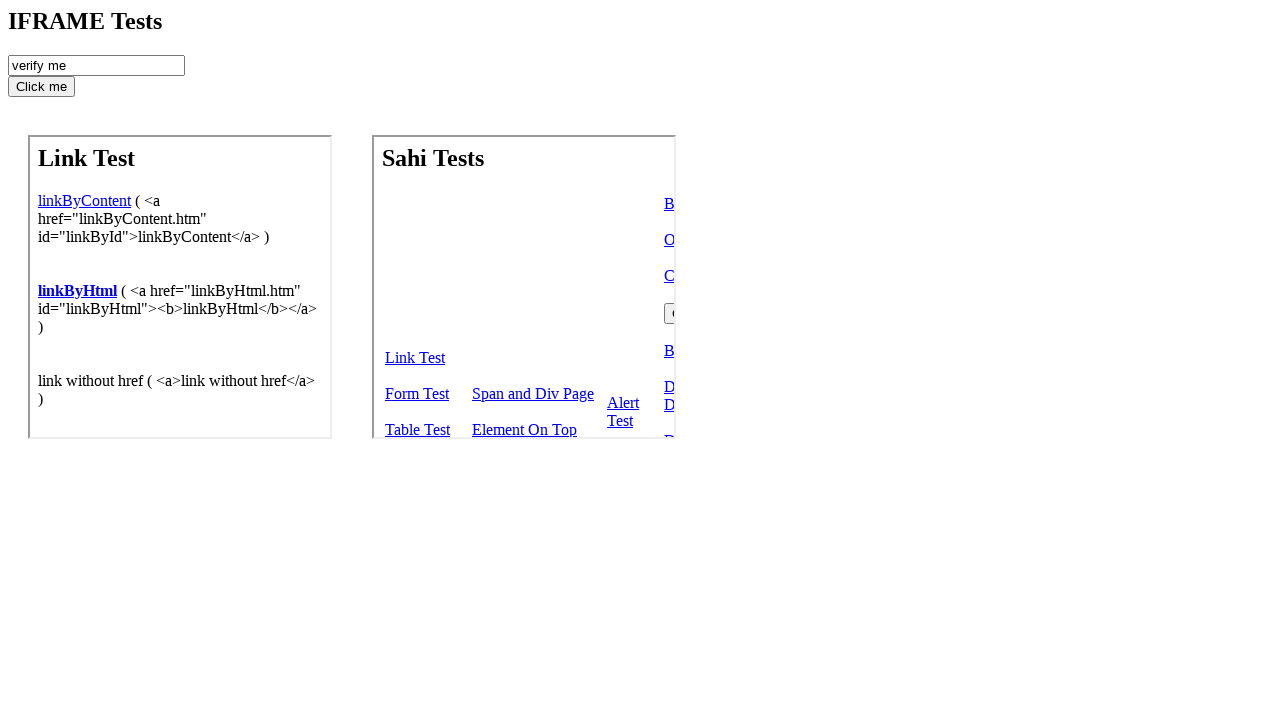